Tests window handling by clicking a link that opens a new window, switching to it, and verifying the title

Starting URL: https://practice.cydeo.com/windows

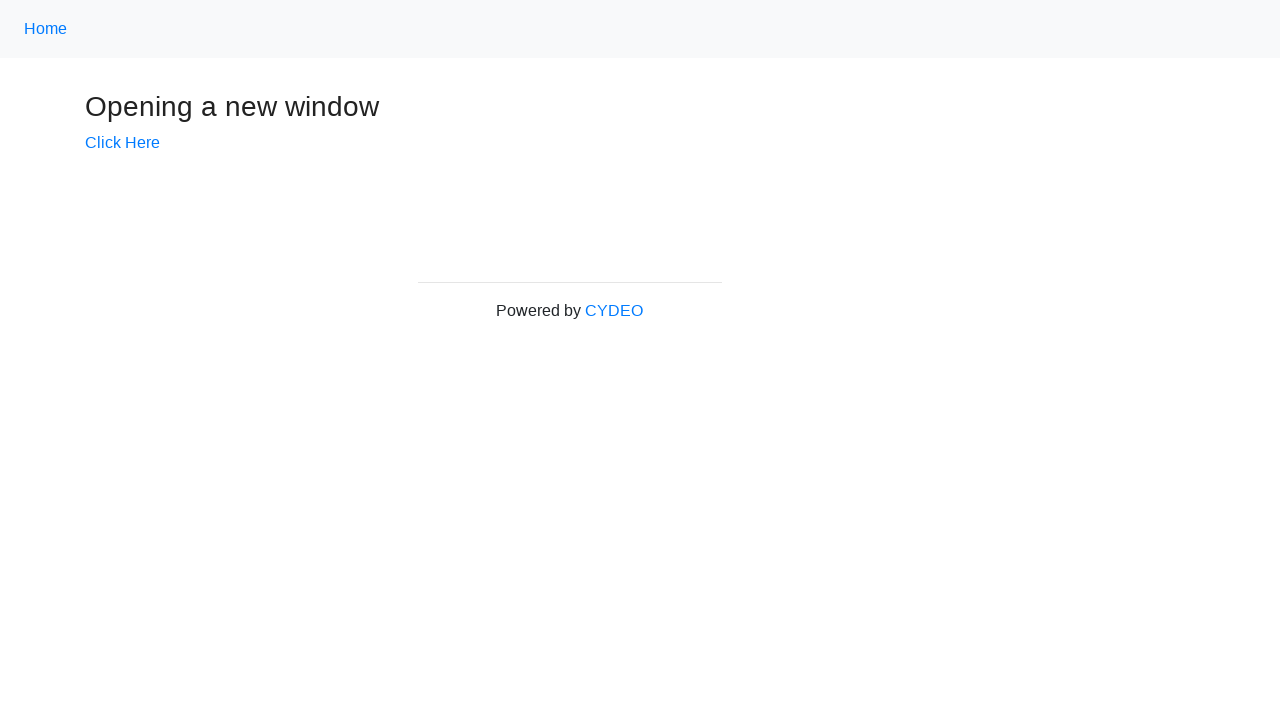

Verified initial page title is 'Windows'
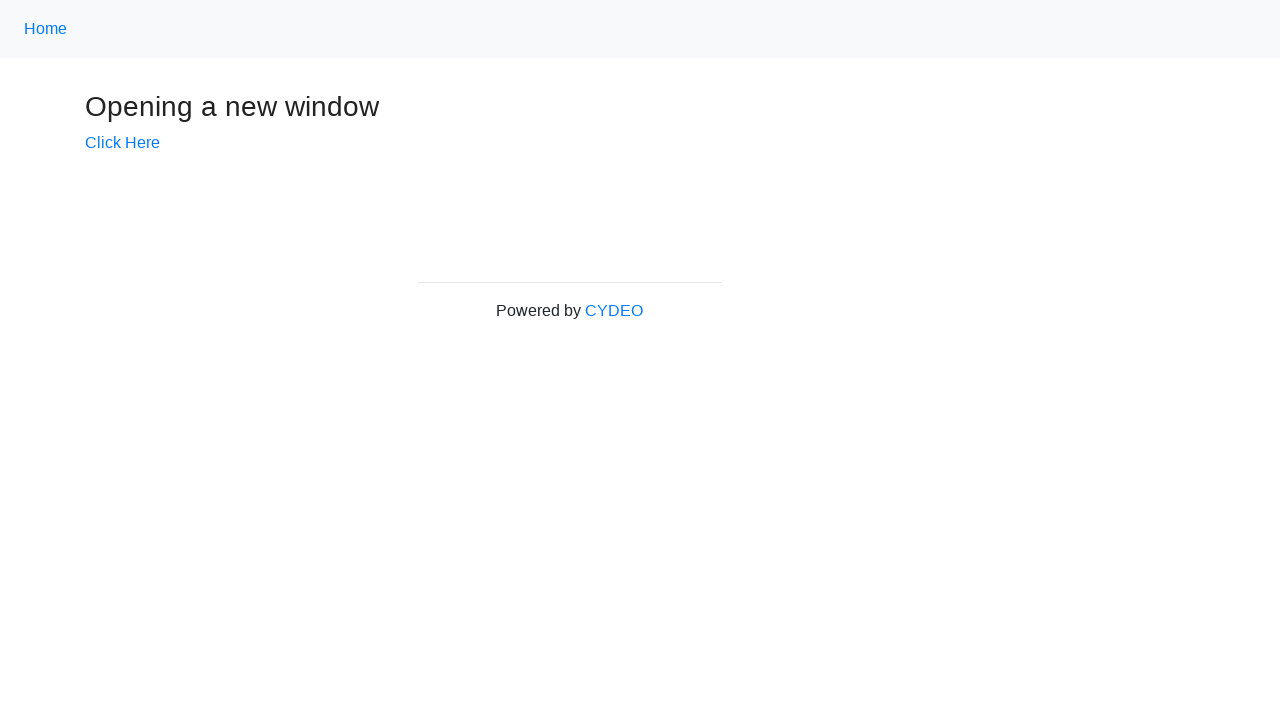

Clicked link to open new window at (122, 143) on a[href='/windows/new']
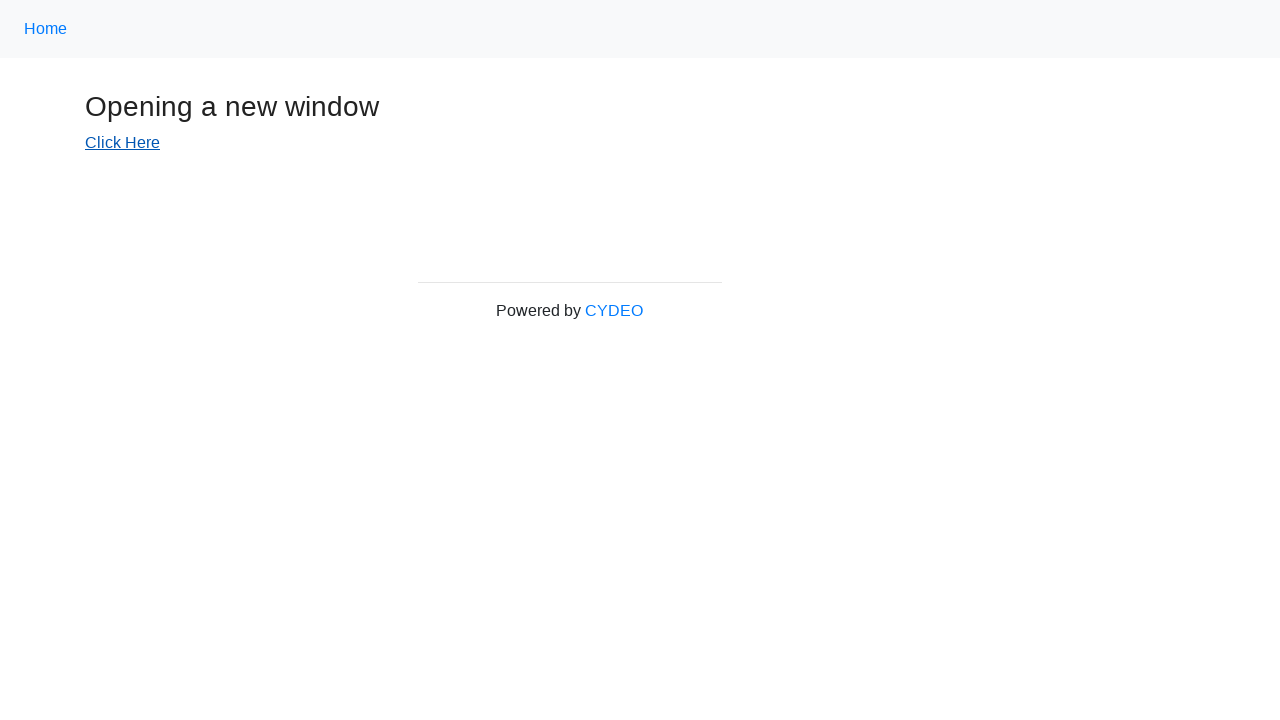

New window/page created and captured
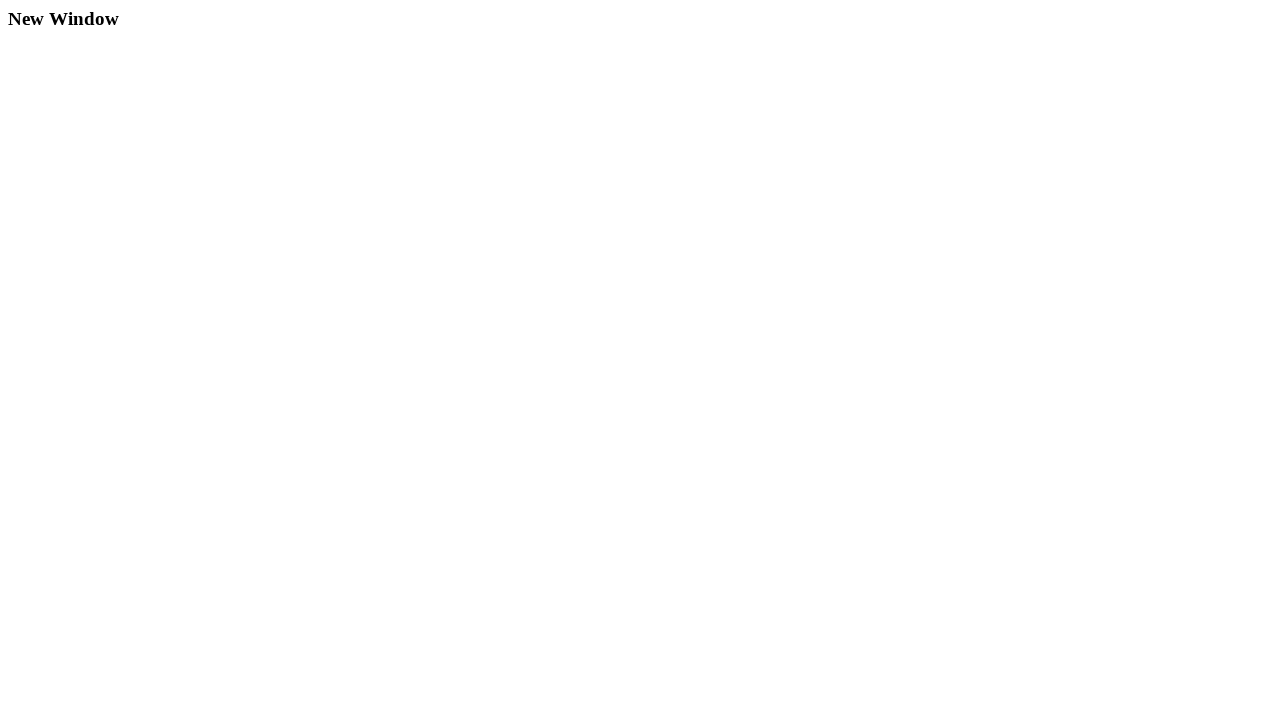

New page fully loaded
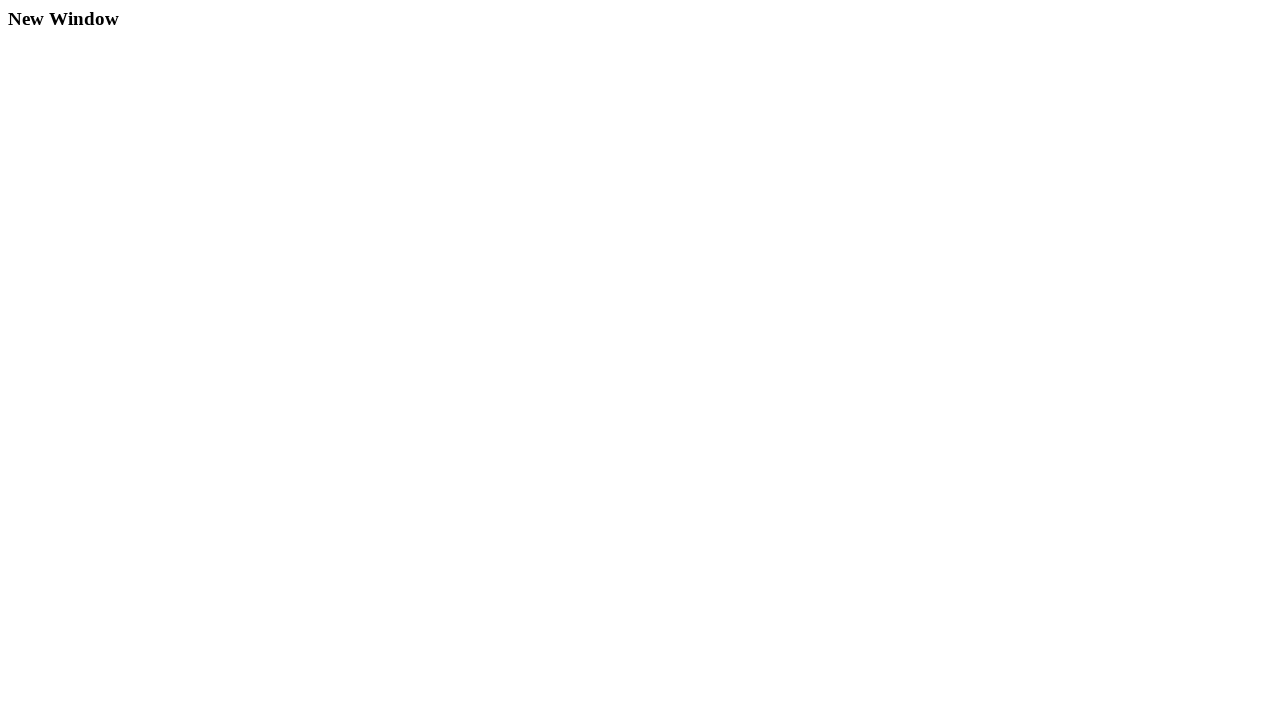

Verified new window title is 'New Window'
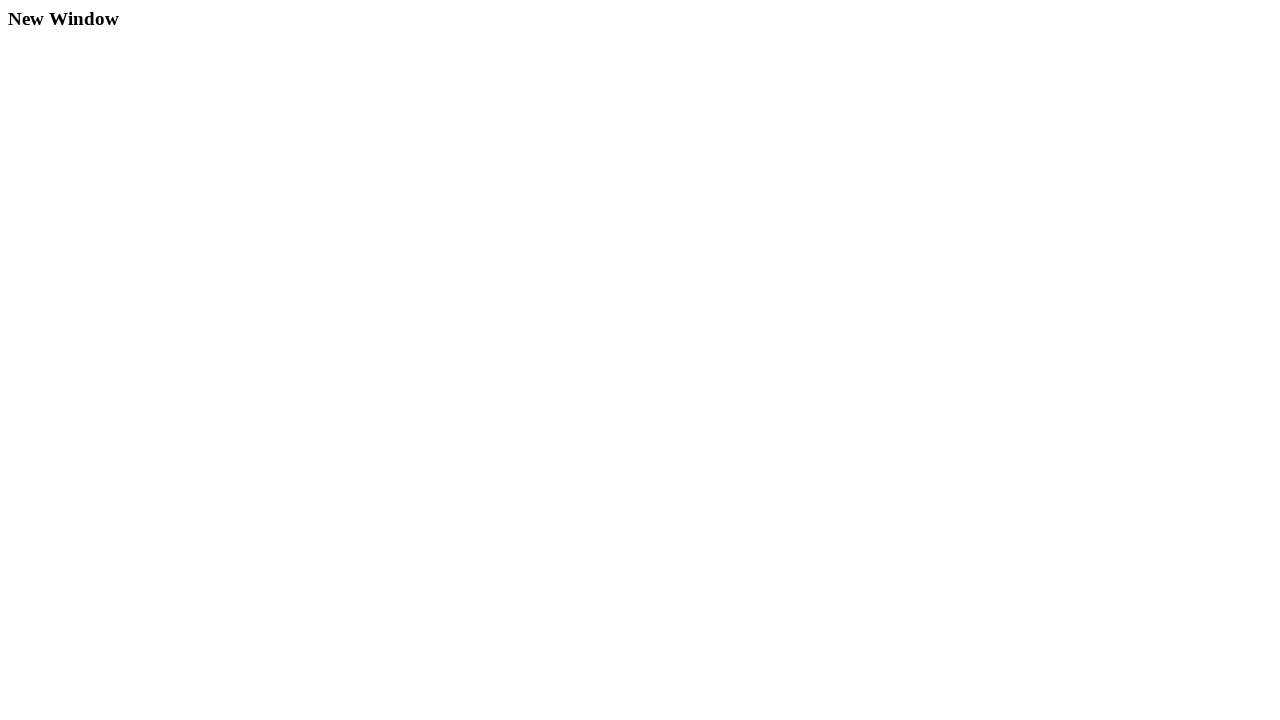

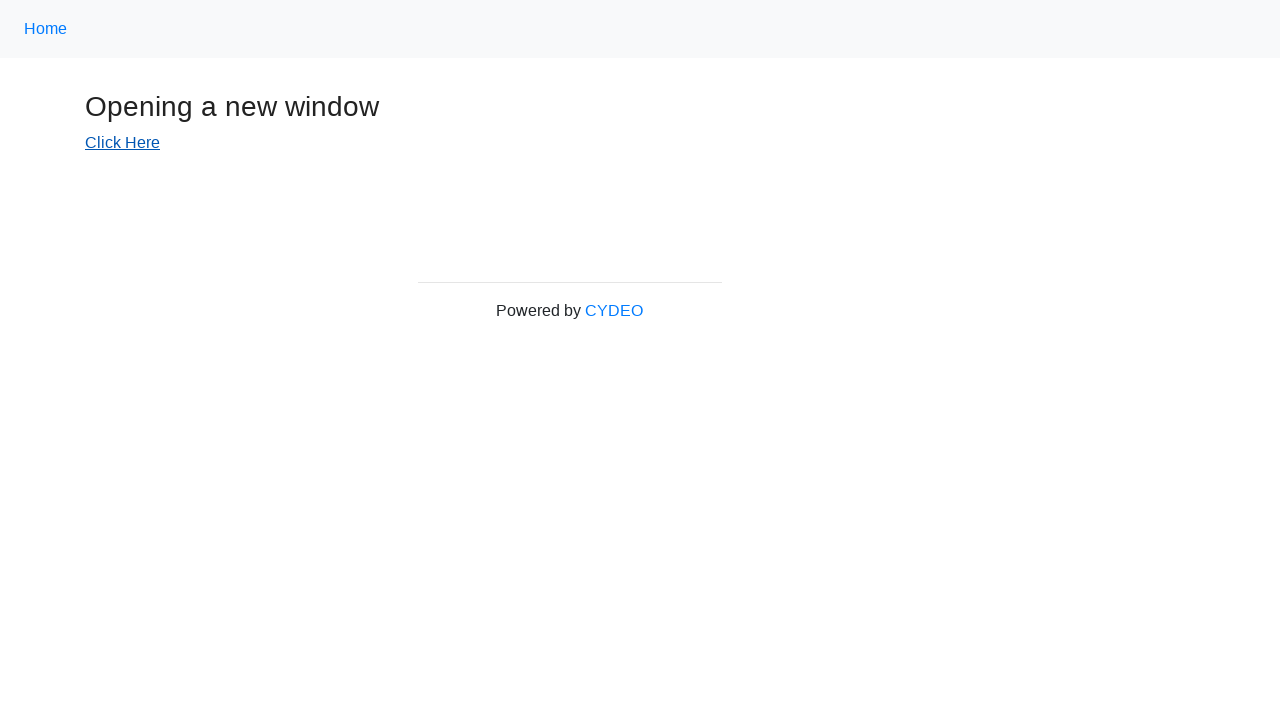